Tests Pastebin's paste creation functionality by clicking to create a new paste, entering random text, selecting Bash syntax highlighting, setting 10 minute expiration, and submitting the paste.

Starting URL: http://pastebin.com/N3kpQamu

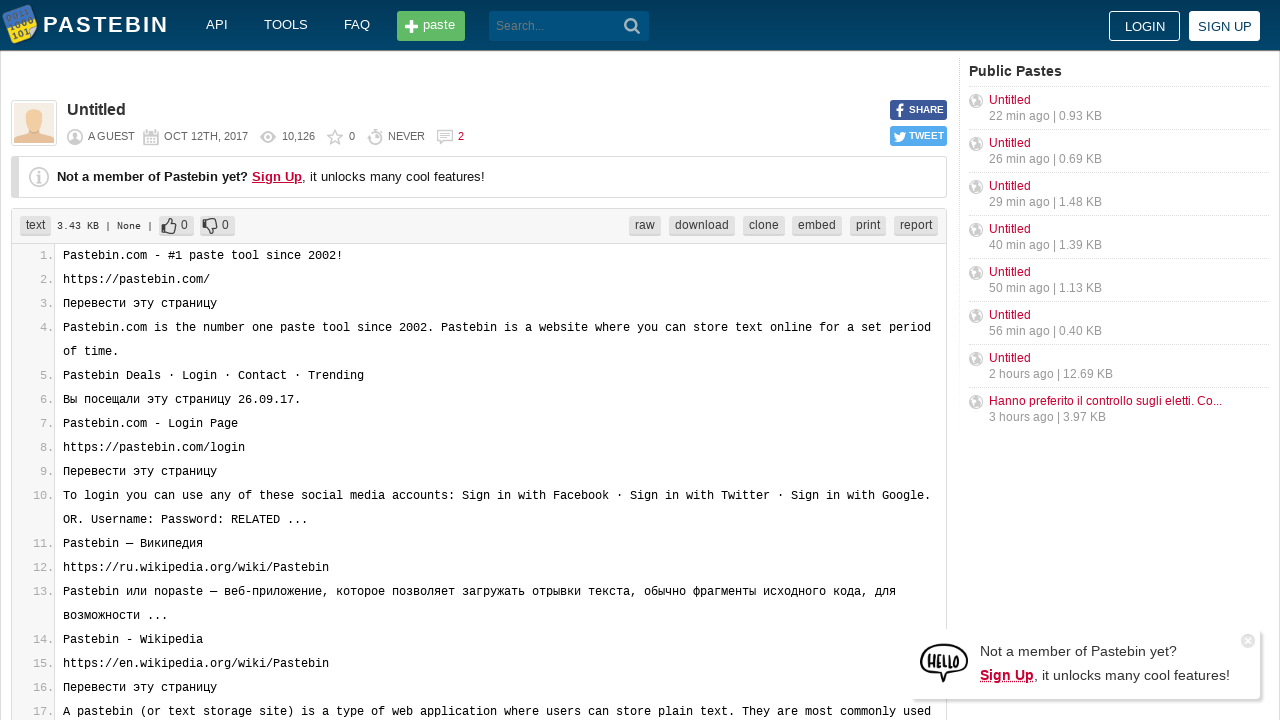

Clicked header button to navigate to create paste page at (431, 26) on .header__btn
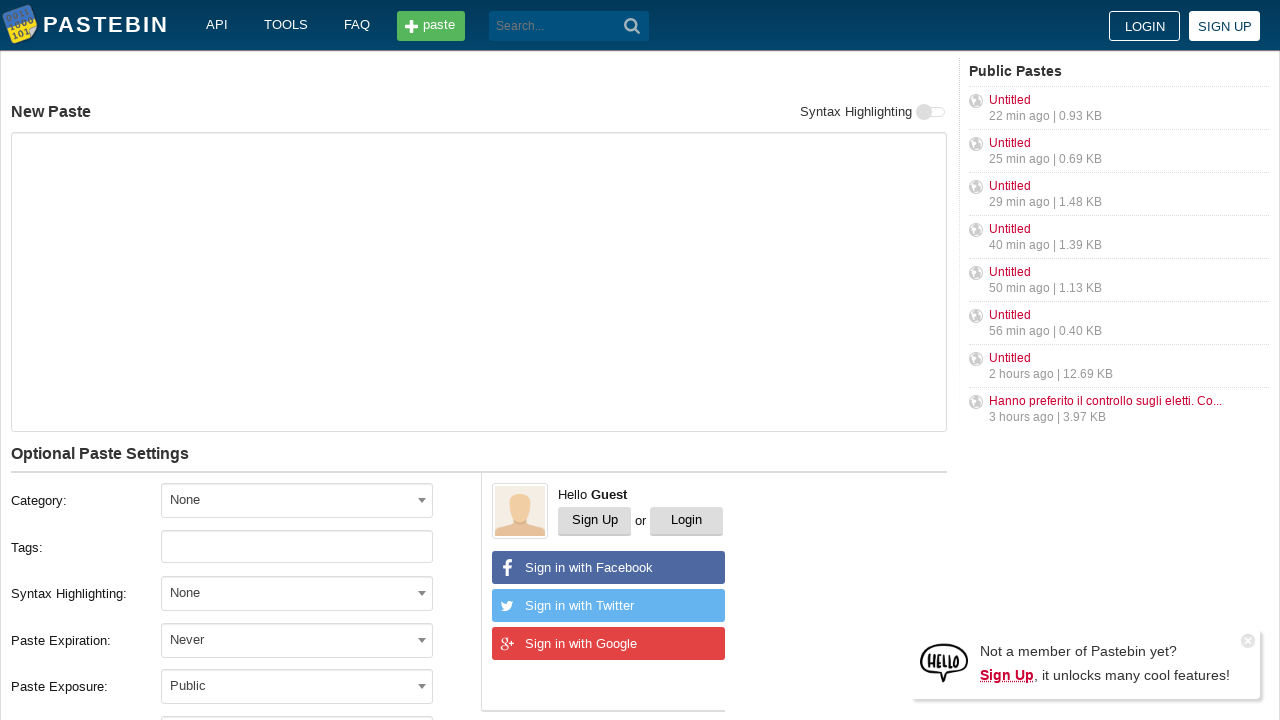

Generated random text for paste: 0bc1d5eb
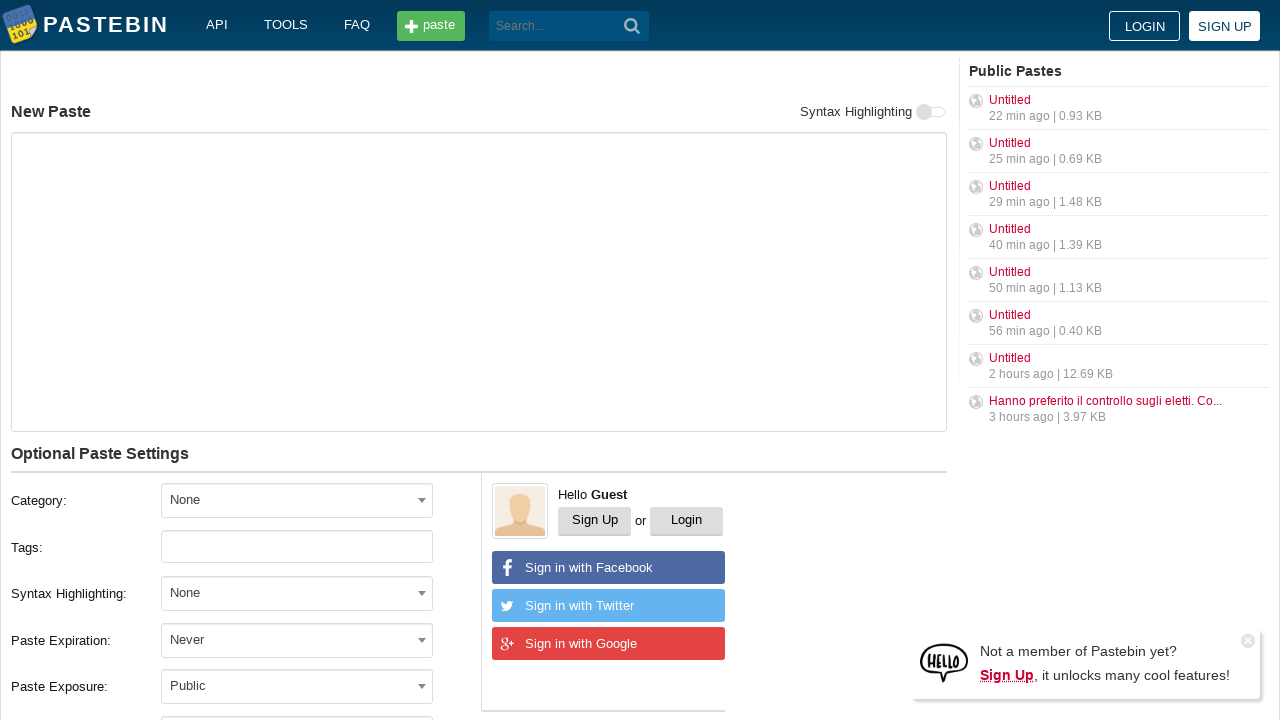

Filled paste textarea with random text on #postform-text
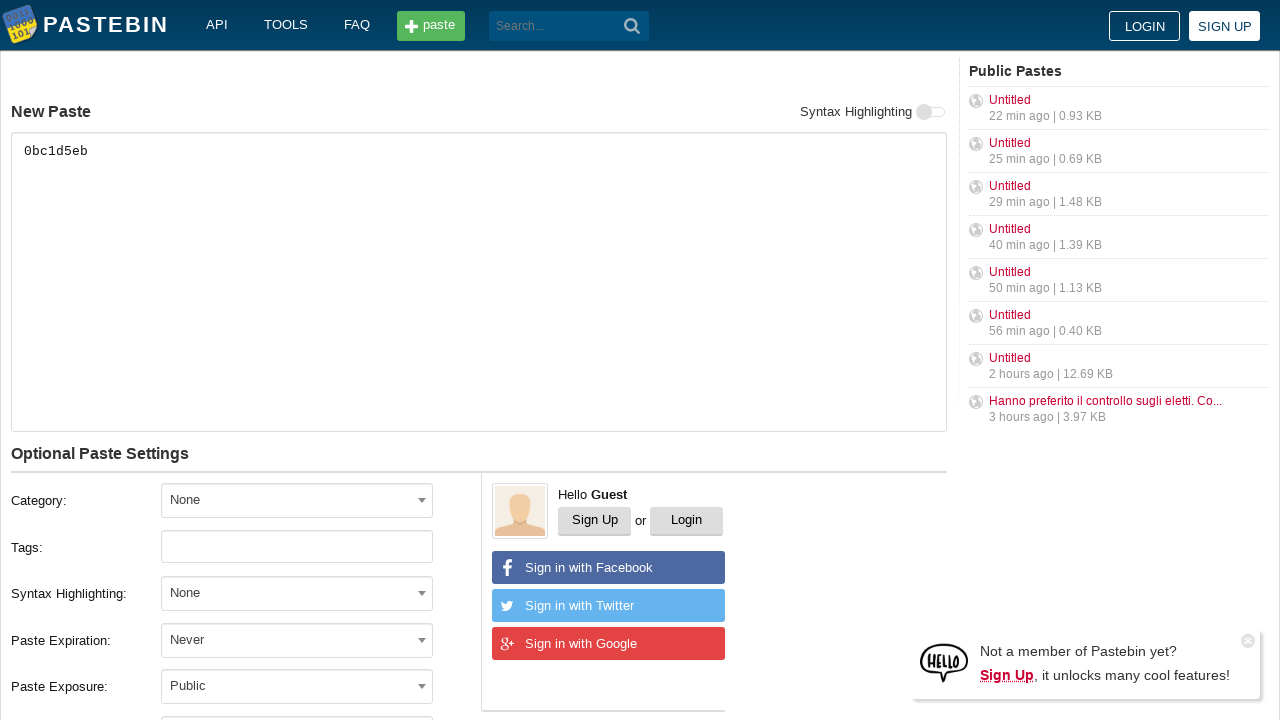

Clicked syntax highlighting dropdown at (297, 593) on #select2-postform-format-container
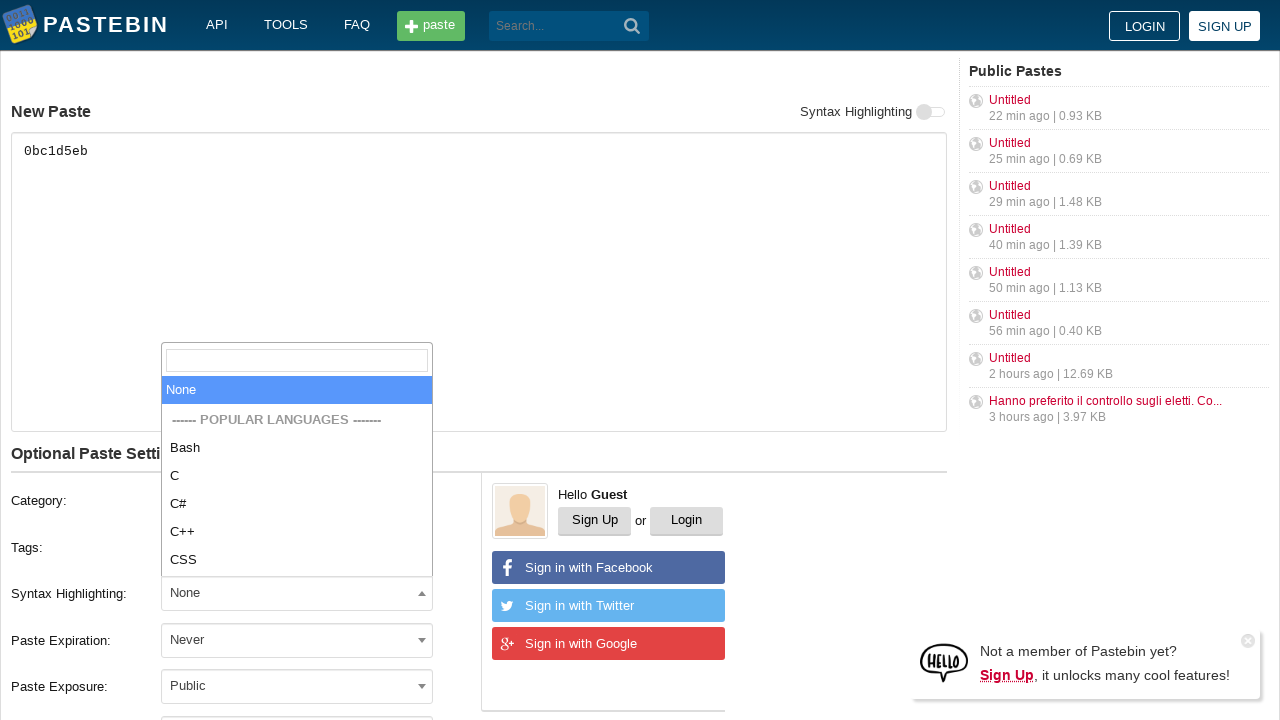

Selected Bash syntax highlighting from dropdown at (297, 448) on xpath=//li[contains(text(), 'Bash')]
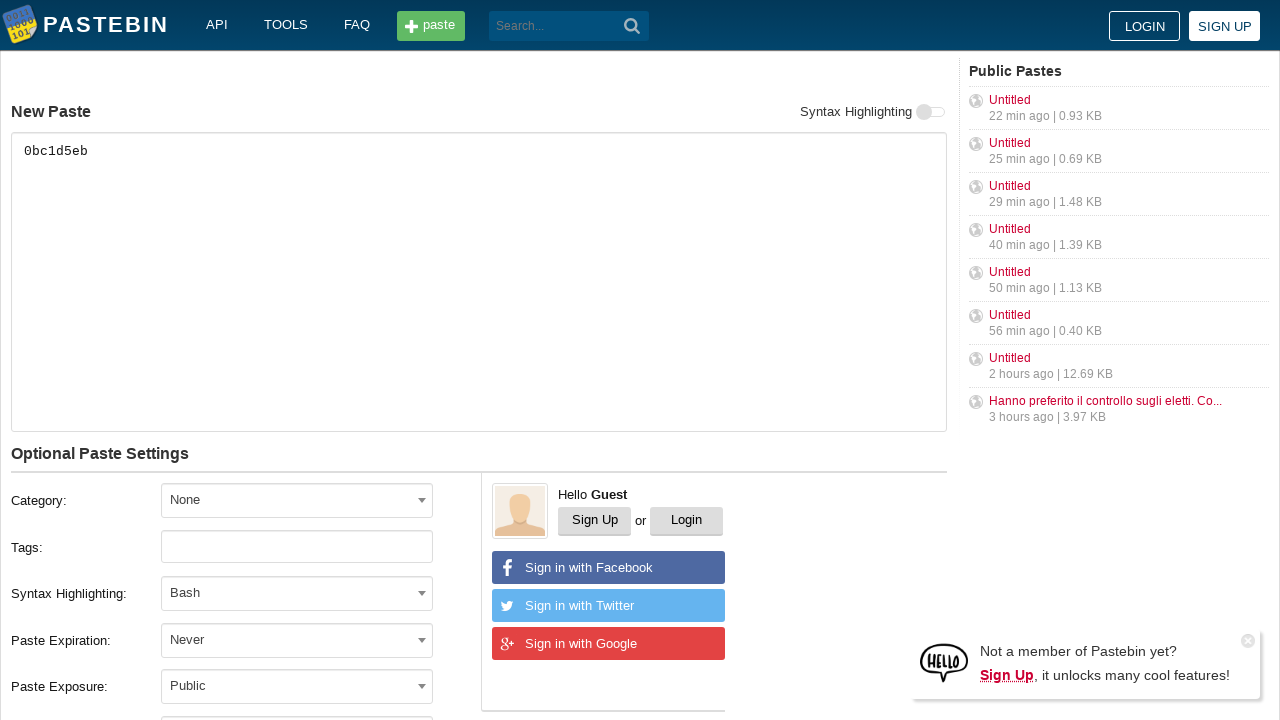

Clicked paste expiration dropdown at (297, 640) on #select2-postform-expiration-container
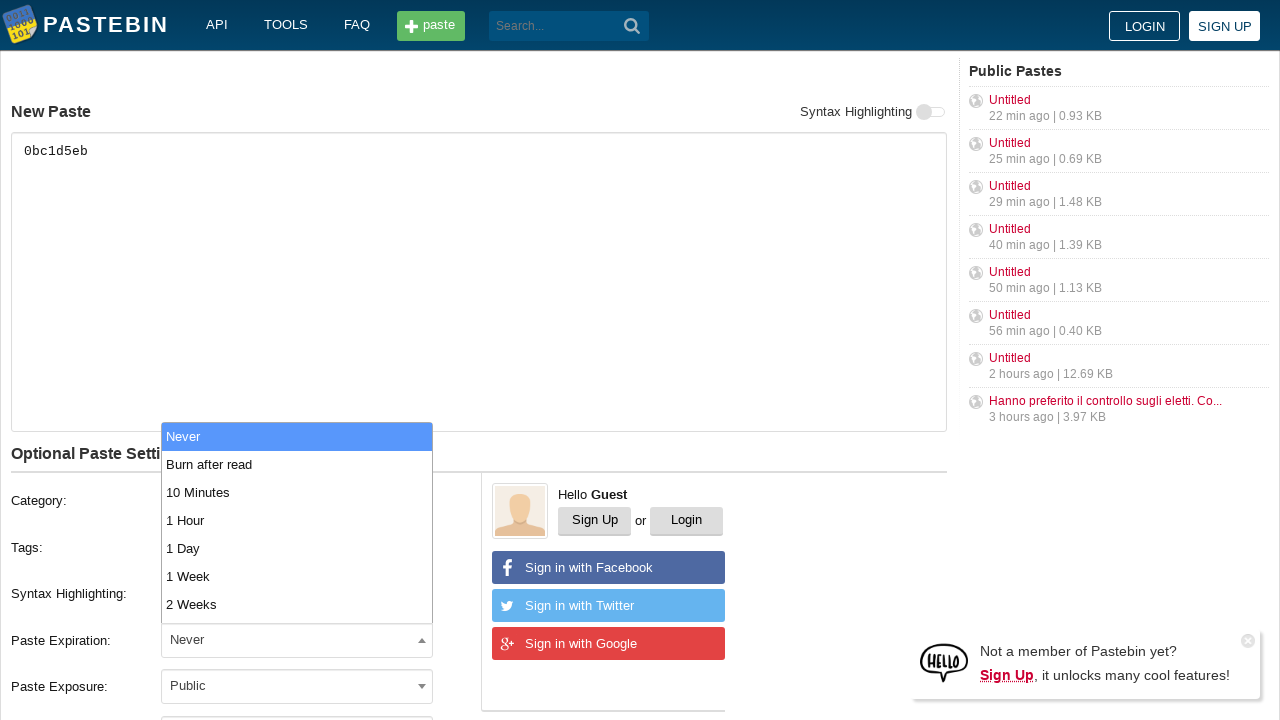

Selected 10 Minutes expiration time at (297, 492) on xpath=//li[contains(text(), '10 Minutes')]
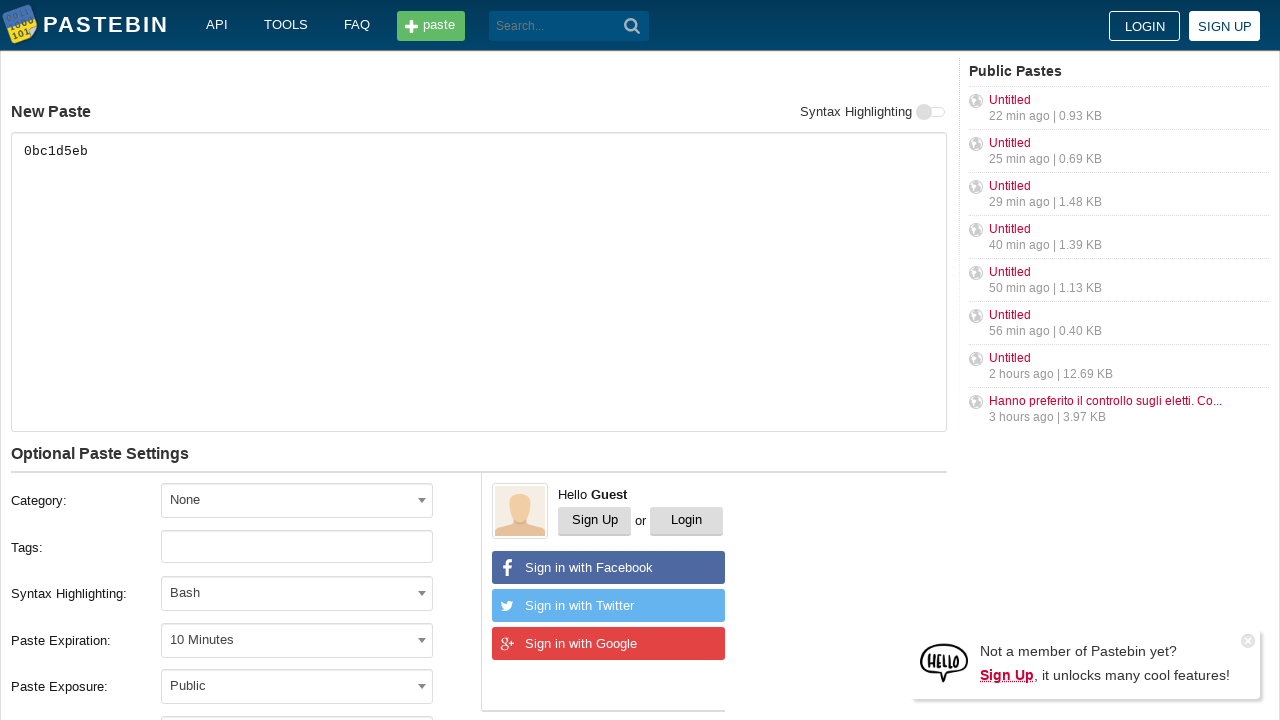

Clicked Create New Paste button to submit at (240, 400) on xpath=//button[contains(text(),'Create New Paste')]
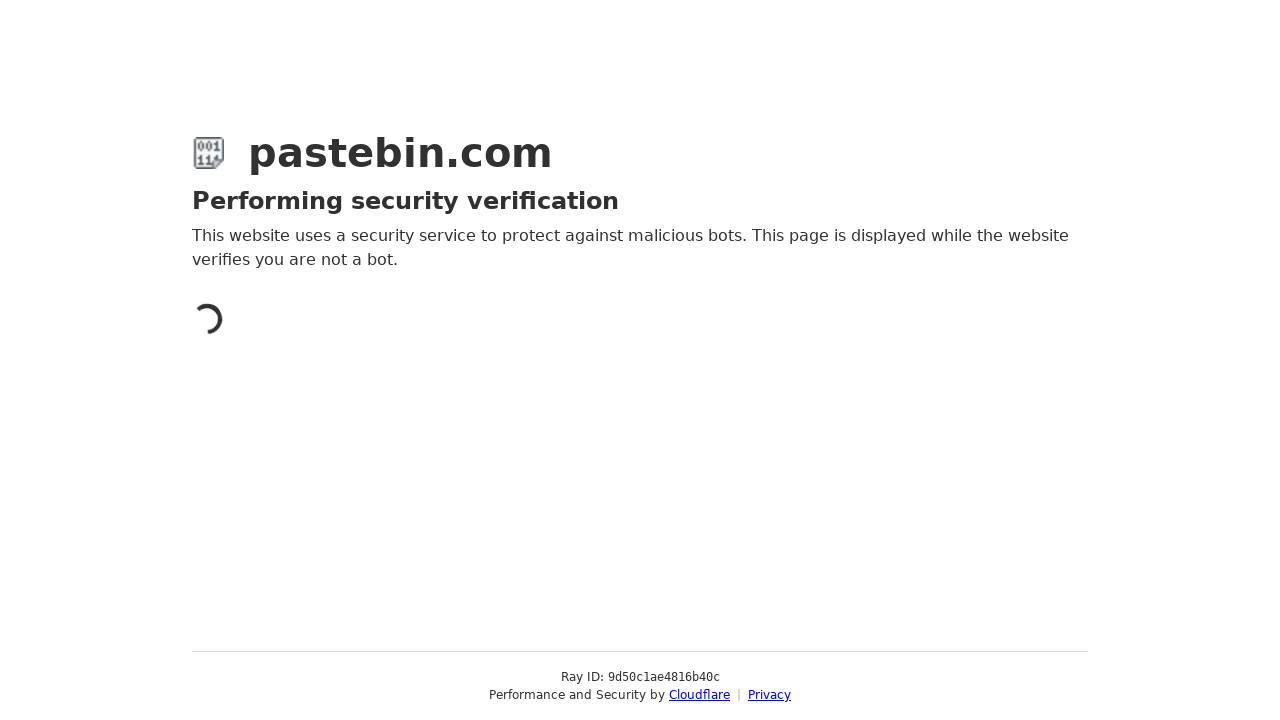

Paste creation completed and page loaded successfully
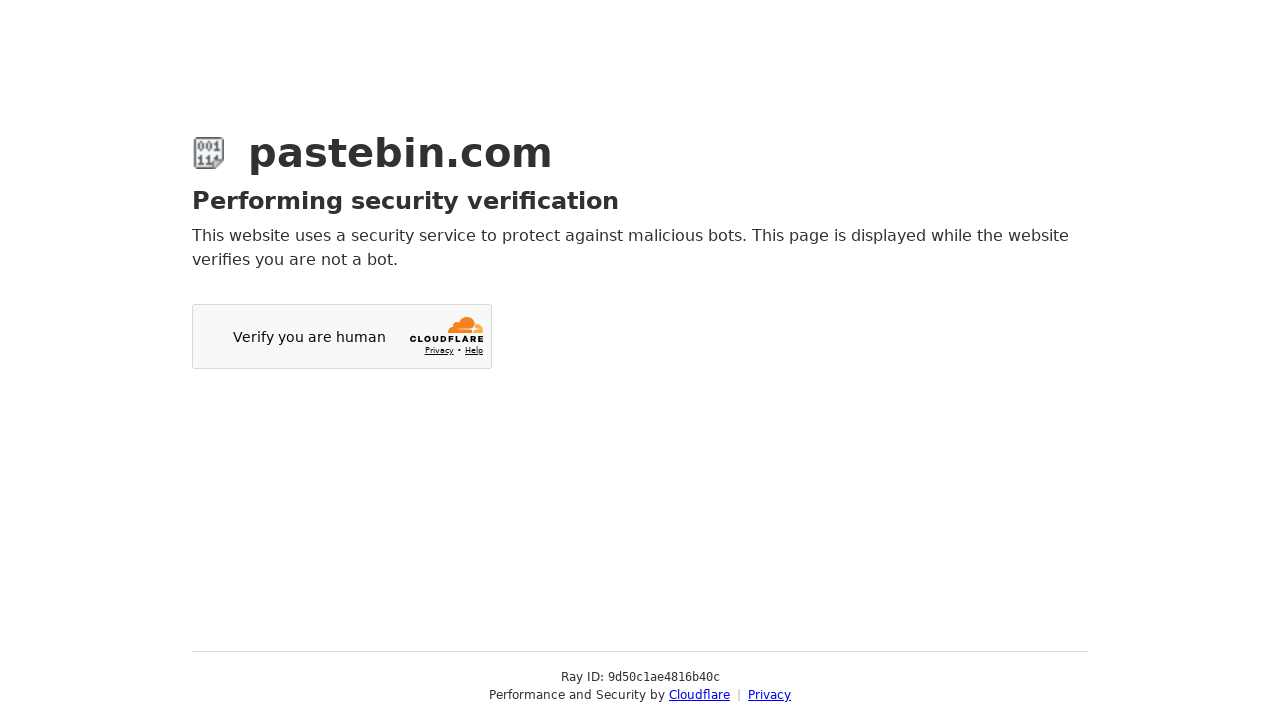

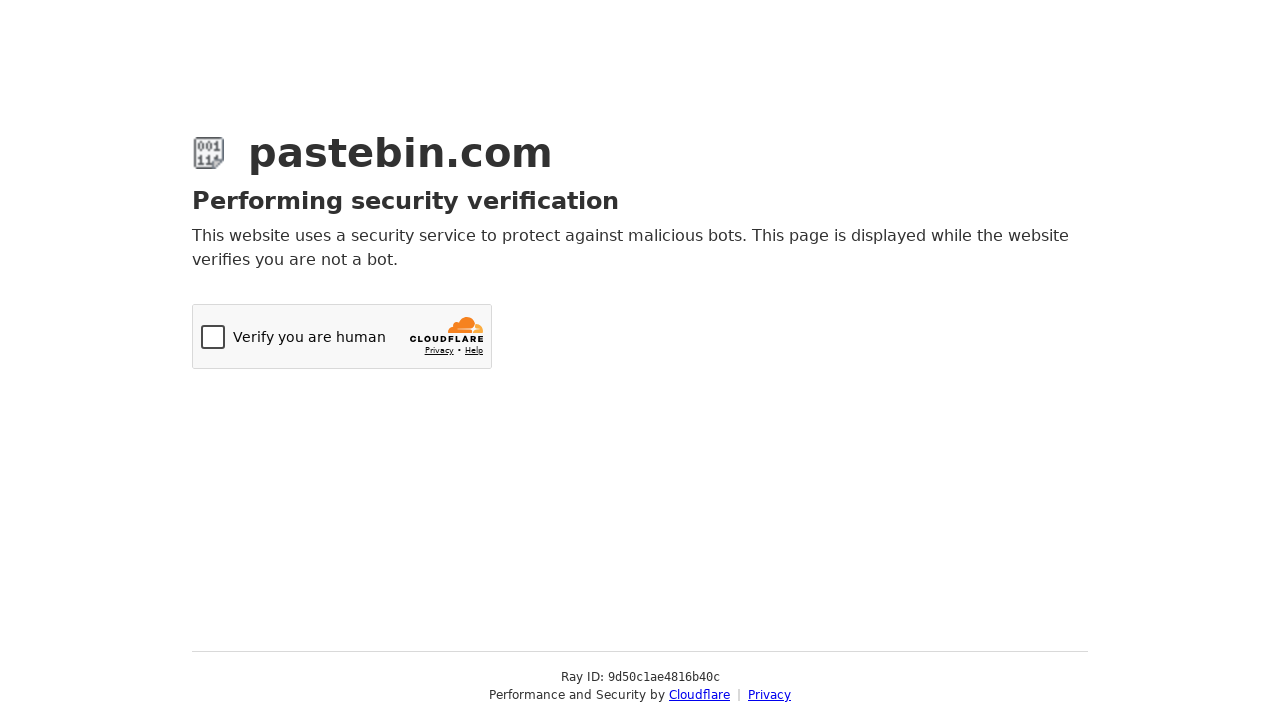